Tests opting out of A/B tests by adding an opt-out cookie on the homepage before navigating to the A/B test page, then verifying the page shows "No A/B Test".

Starting URL: http://the-internet.herokuapp.com

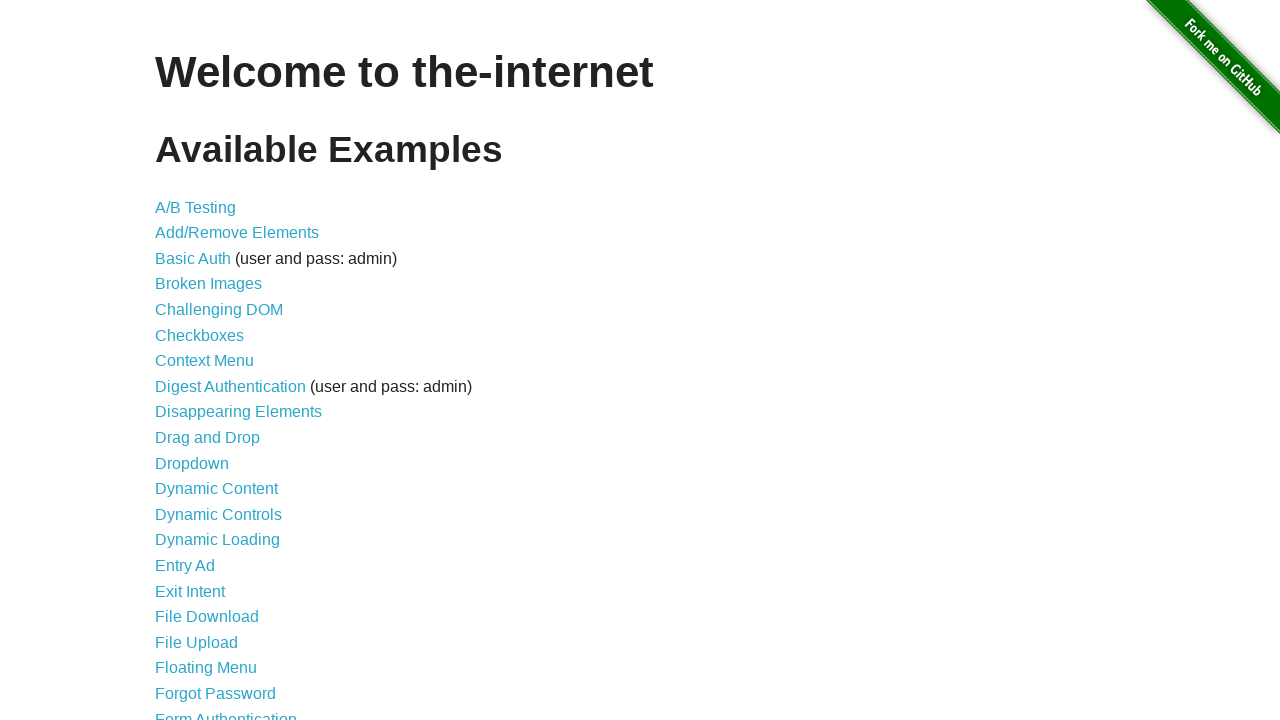

Added optimizelyOptOut cookie to opt out of A/B tests
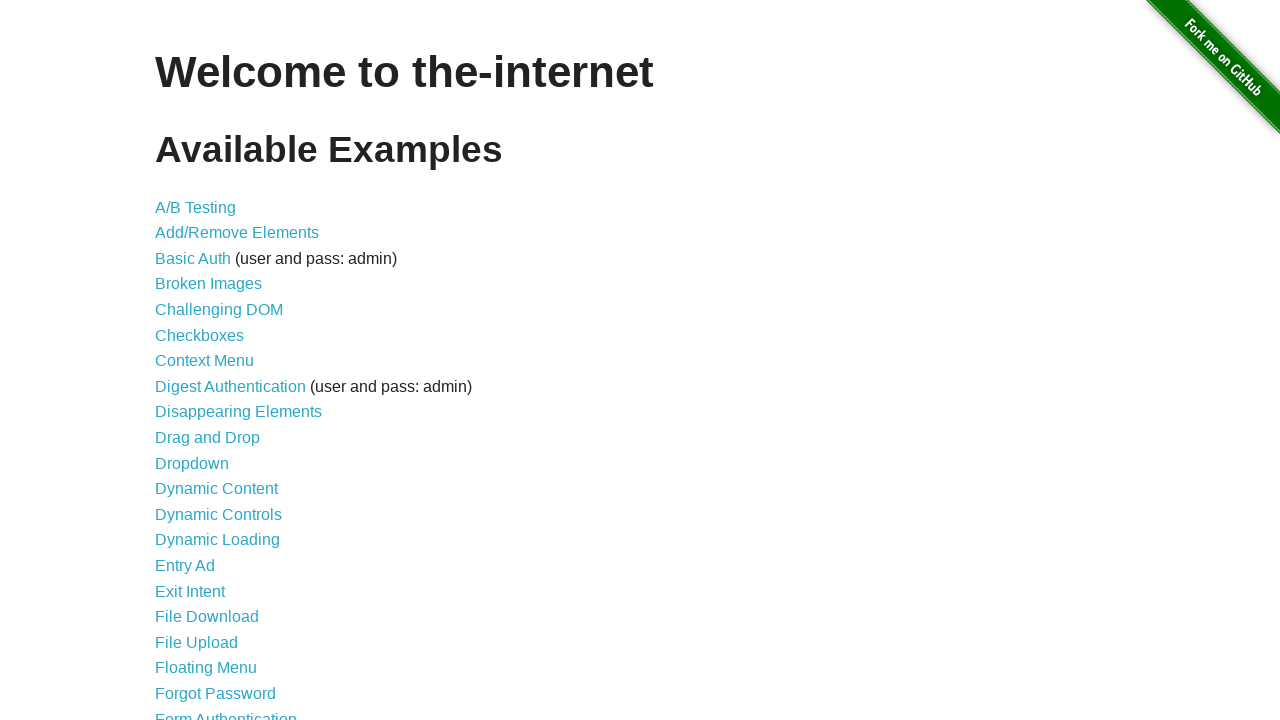

Navigated to A/B test page at /abtest
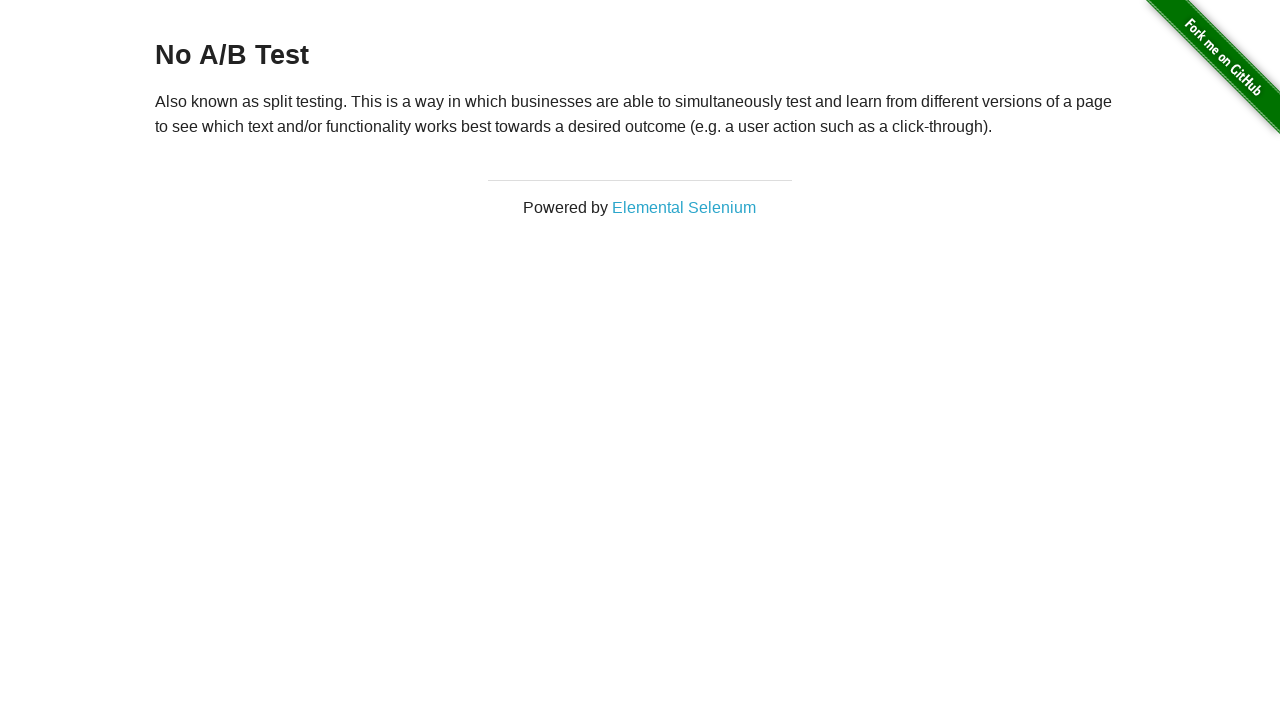

Retrieved heading text from h3 element
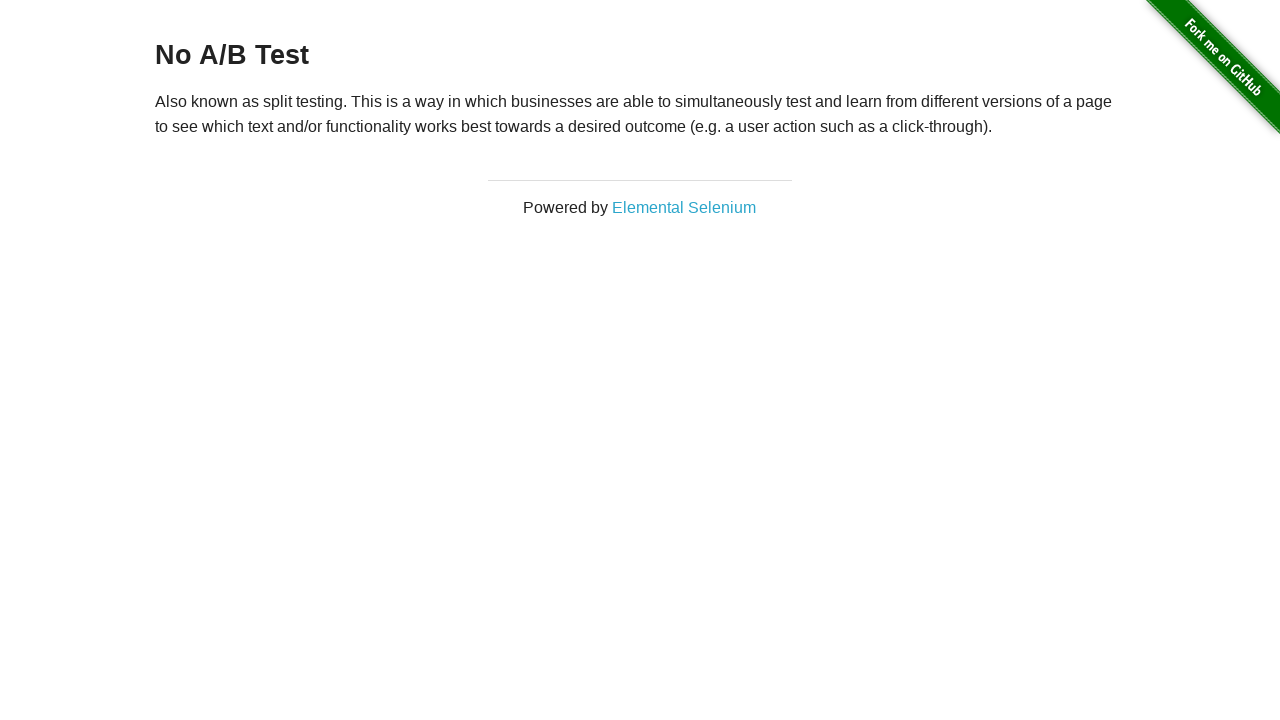

Verified heading text equals 'No A/B Test' - opt-out cookie successfully prevented A/B test
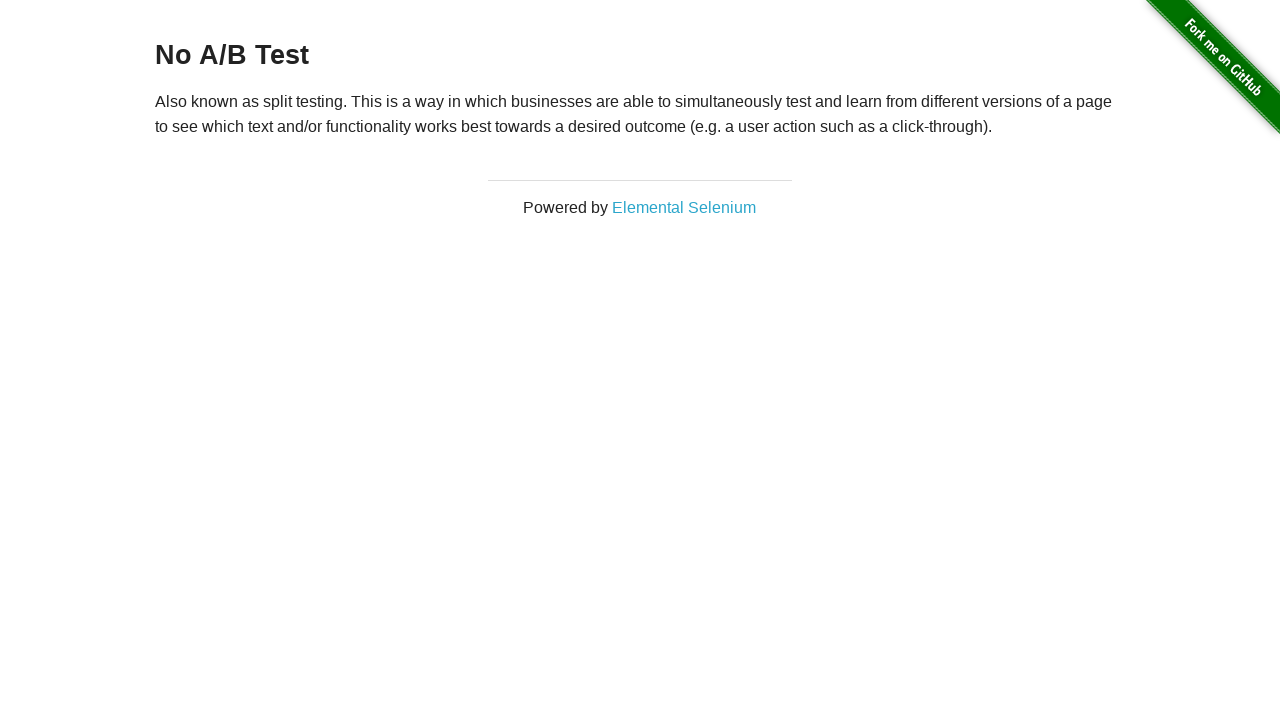

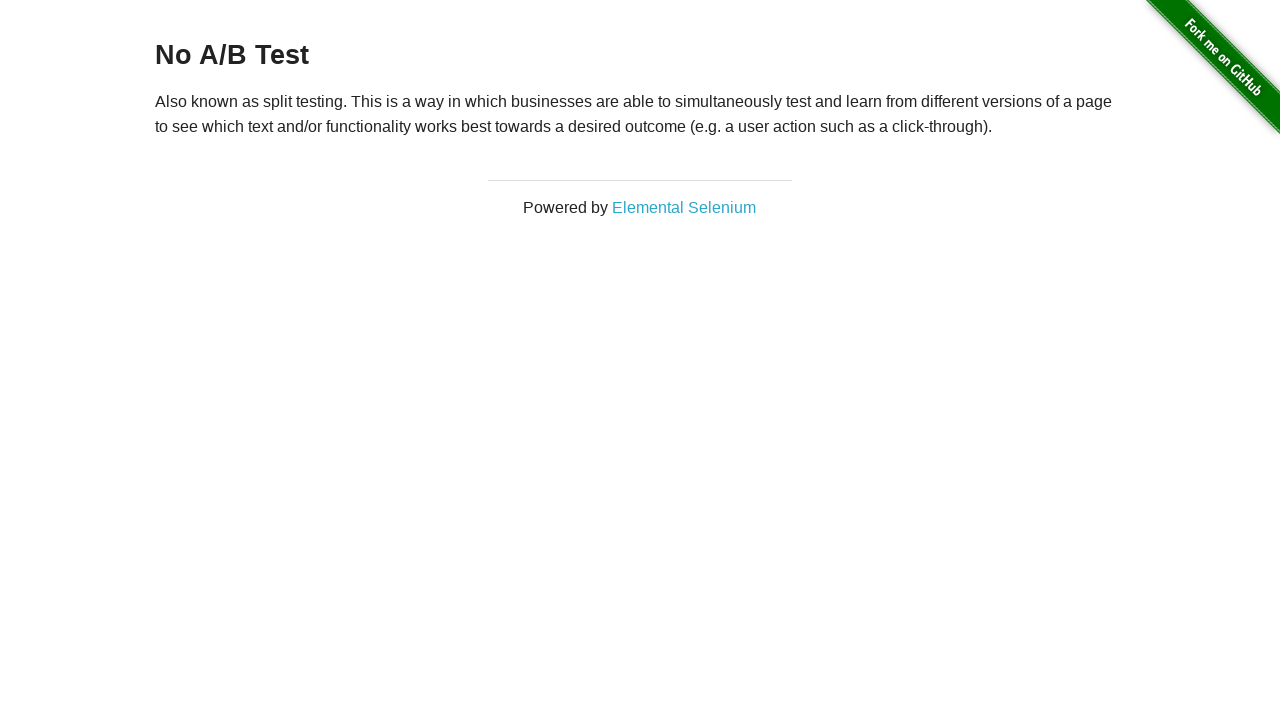